Tests multiple window handling by clicking the Privacy link from Gmail homepage, iterating through opened windows, and clicking Terms of Service link in each window

Starting URL: https://gmail.com

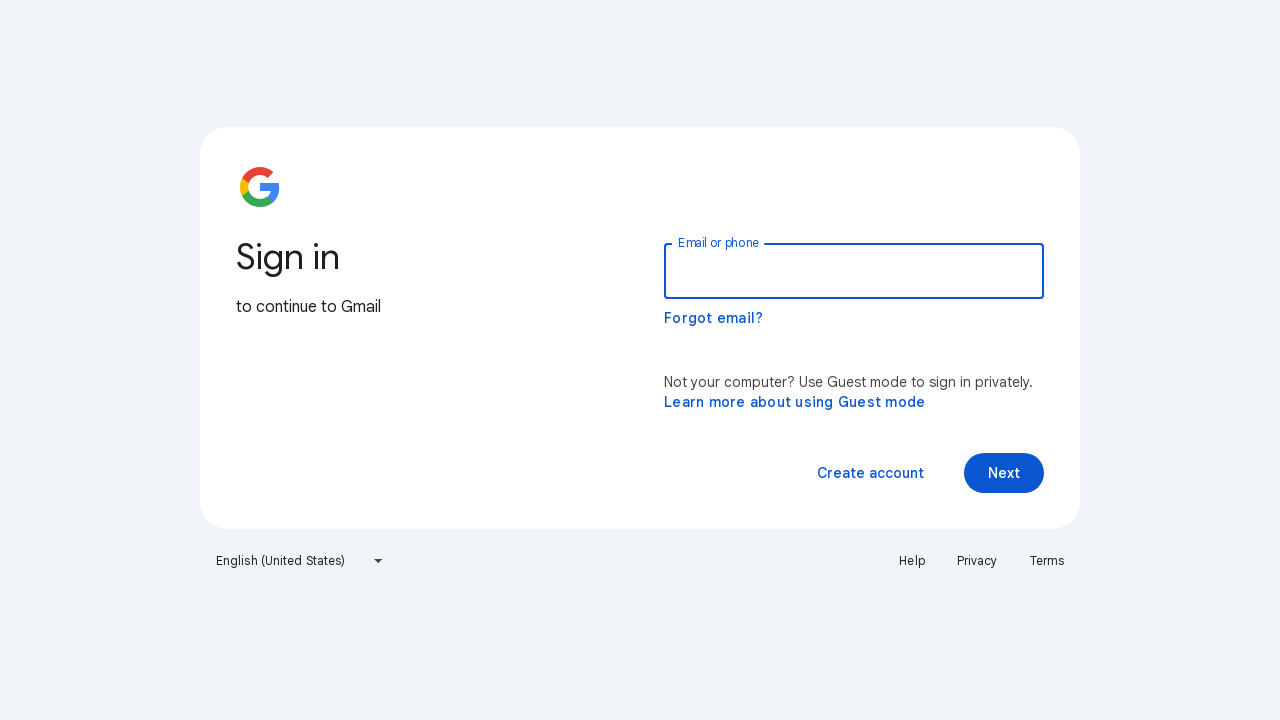

Clicked Privacy link on Gmail homepage at (977, 561) on text=Privacy
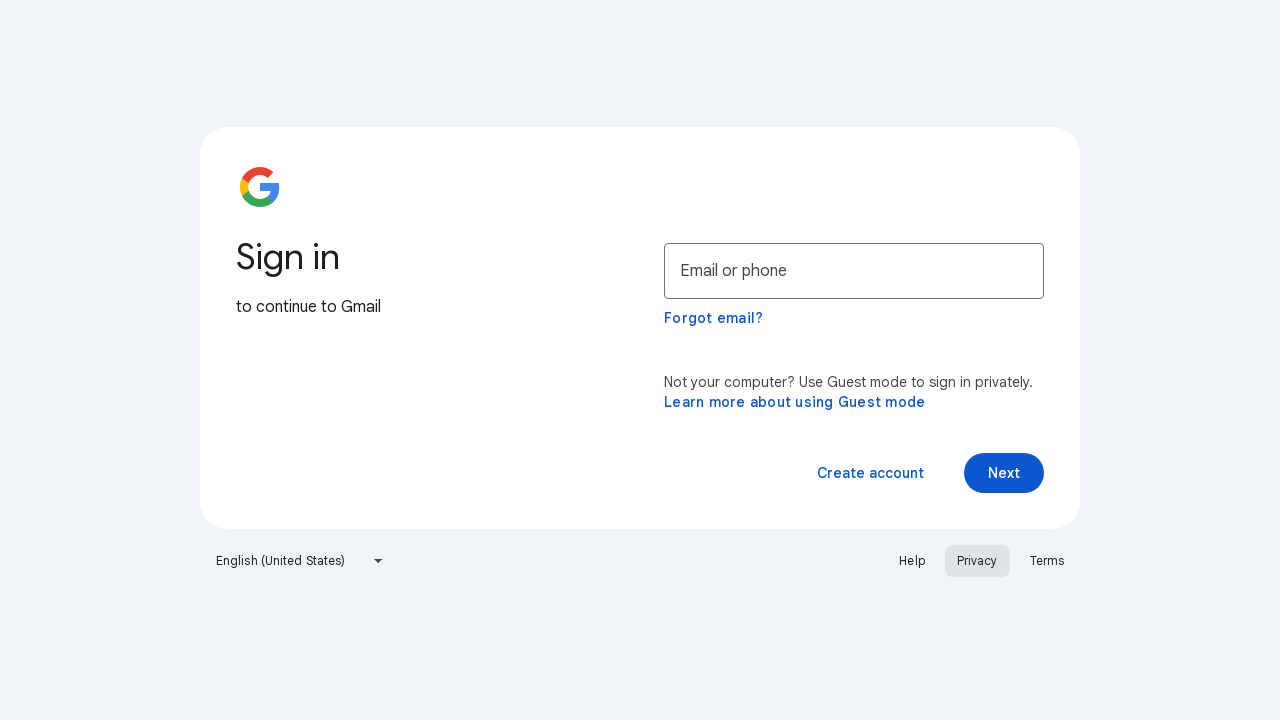

New window/tab opened from Privacy link
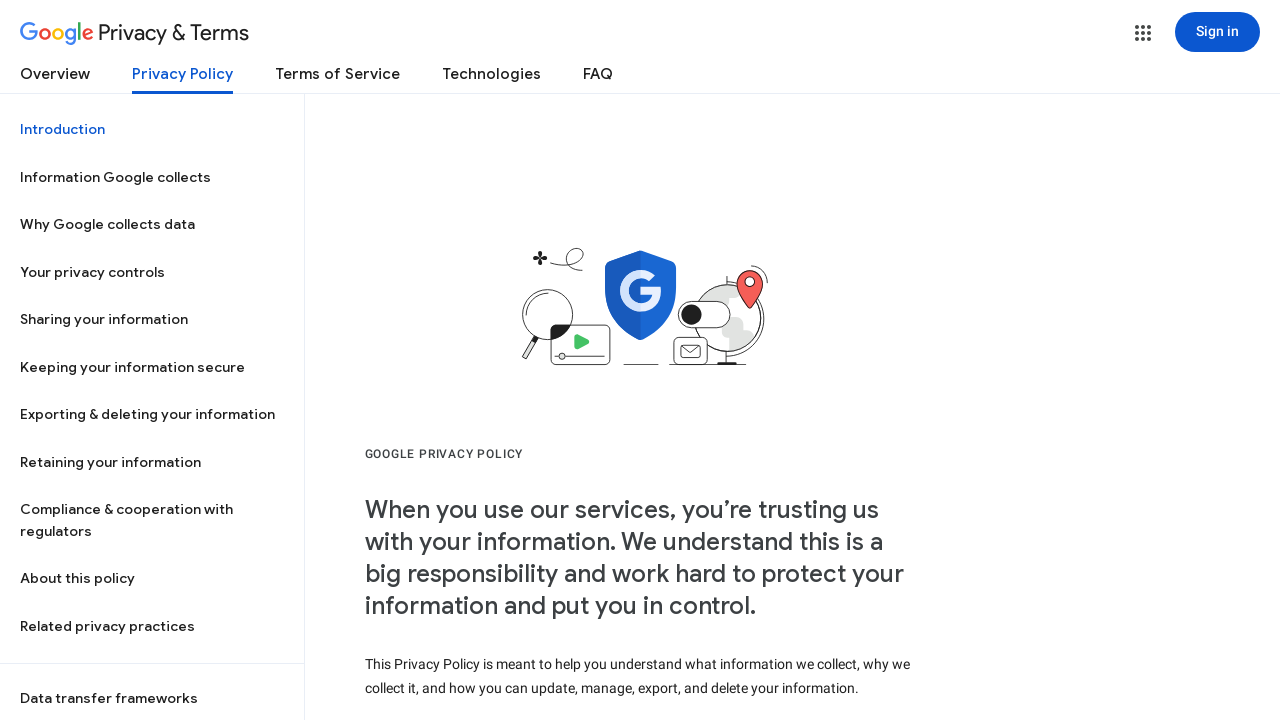

New page finished loading
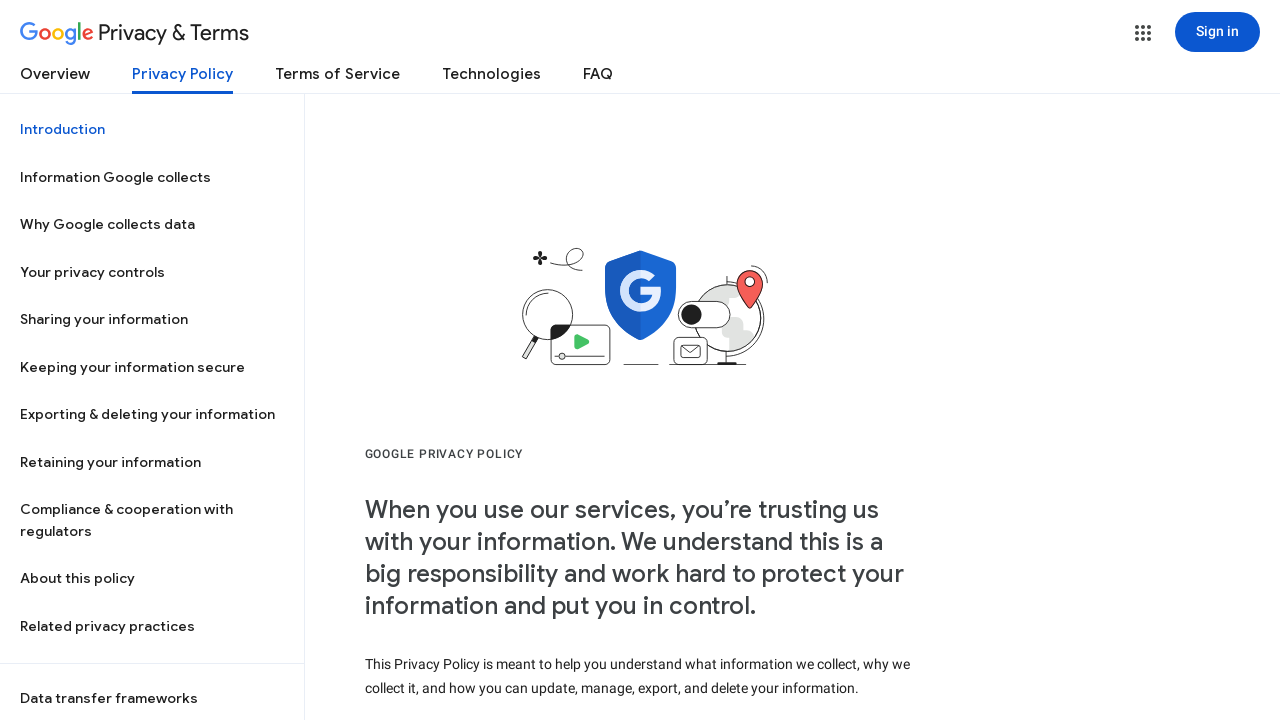

Clicked Terms of Service link on new page at (338, 78) on text=Terms of Service
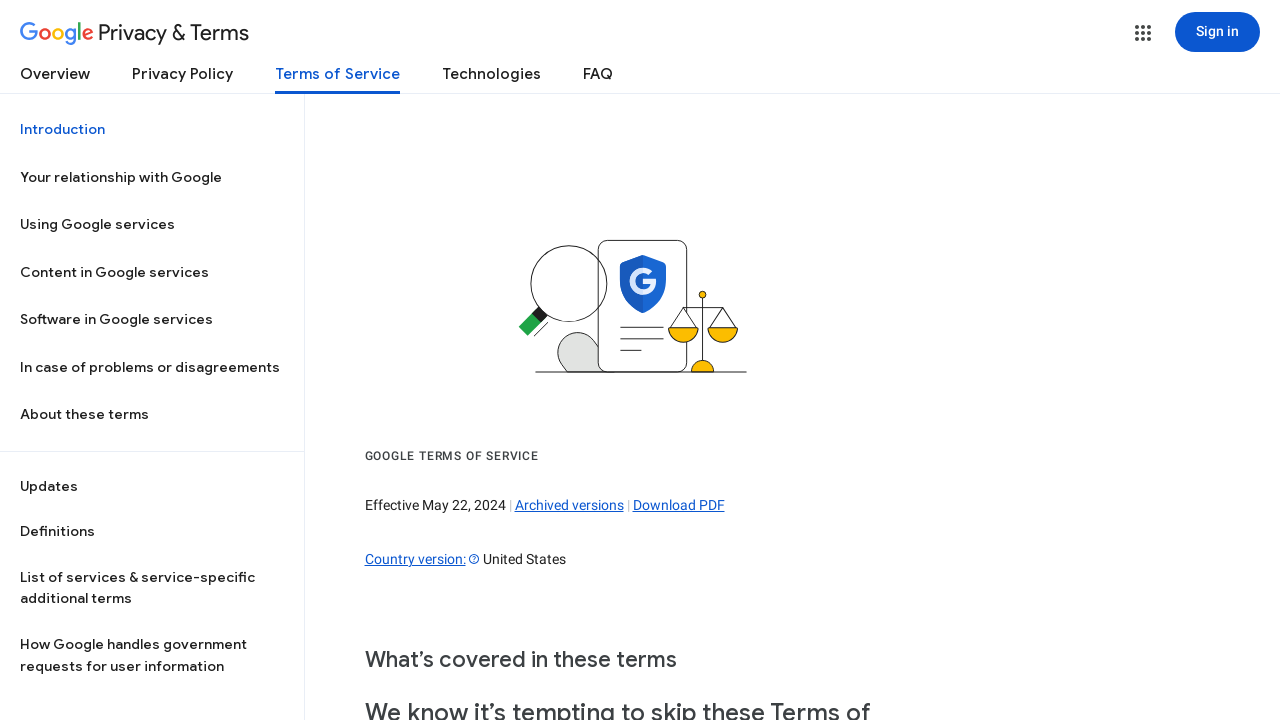

Terms of Service page loaded on new window
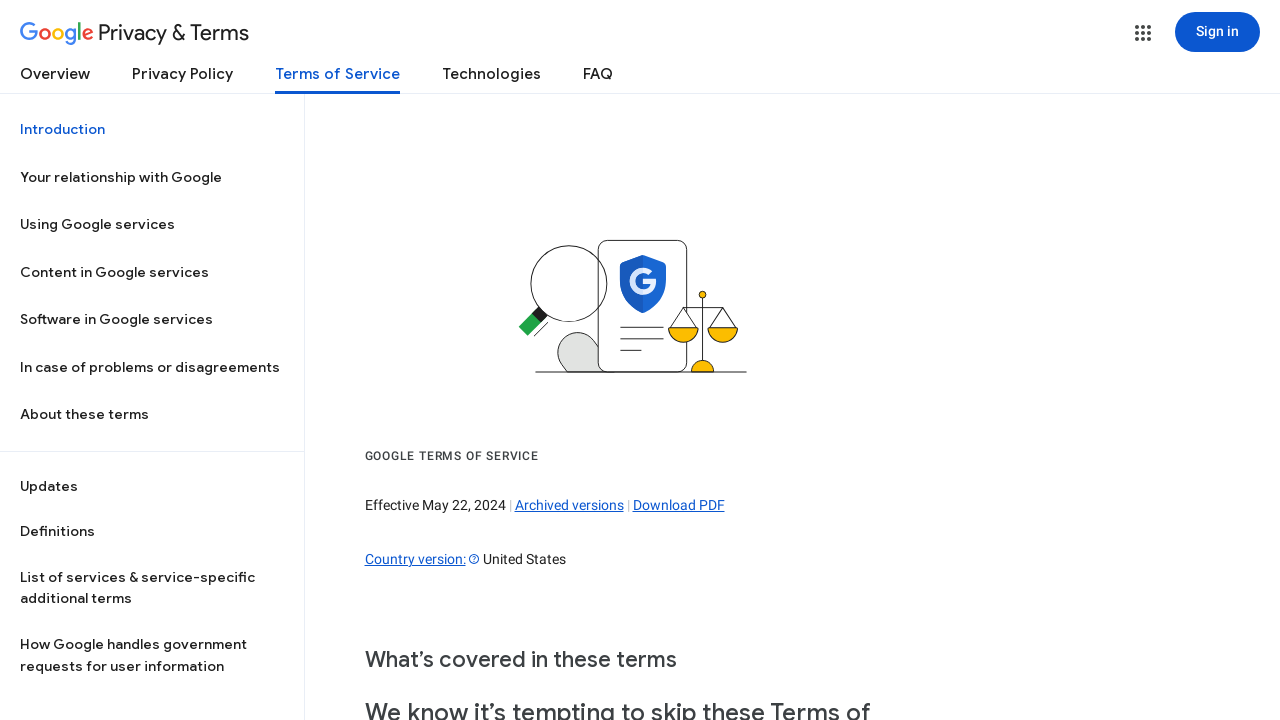

Terms of Service link not available on original page on text=Terms of Service
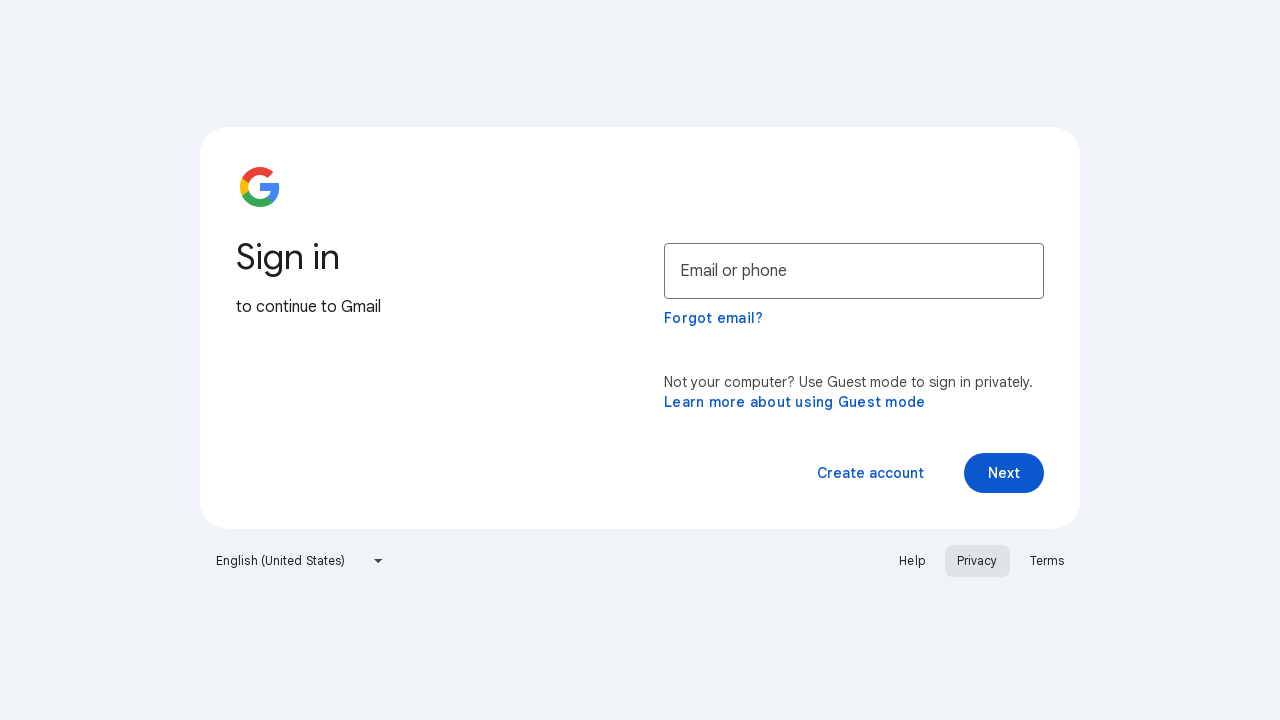

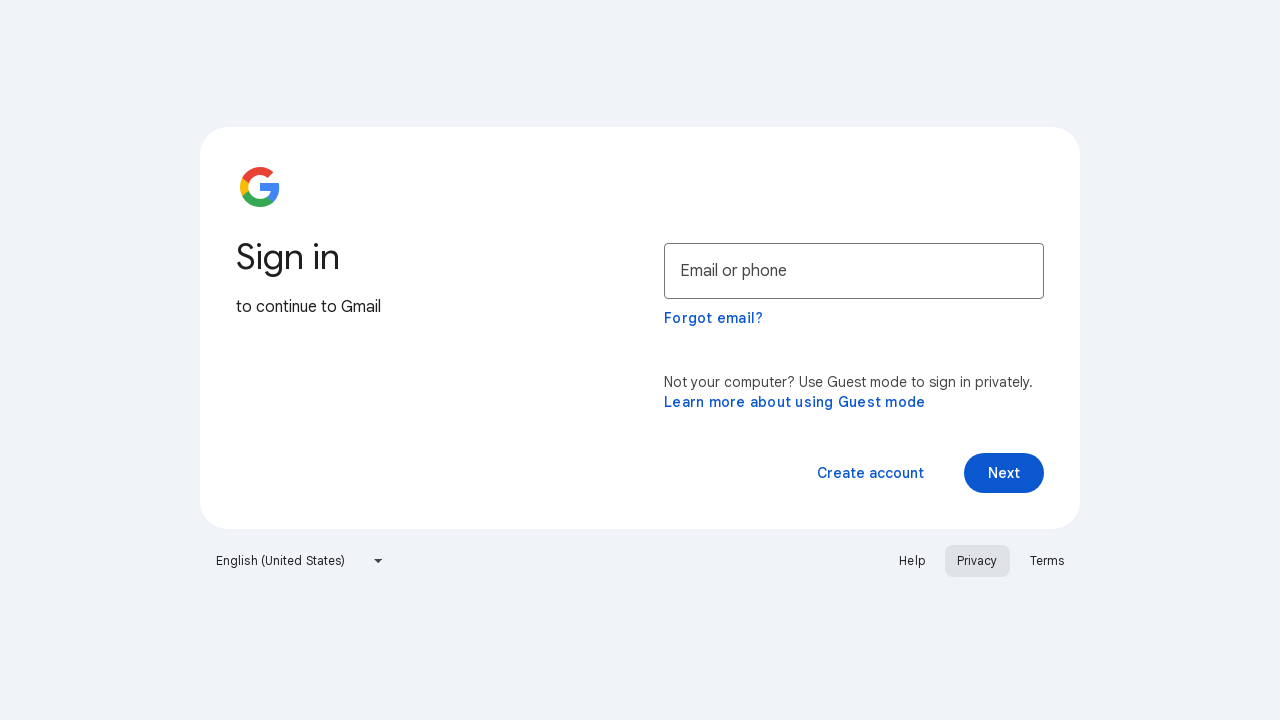